Tests video player functionality by opening a lightbox with YouTube video, playing it, and interacting with the video progress bar

Starting URL: https://www.wonderplugin.com/wordpress-lightbox

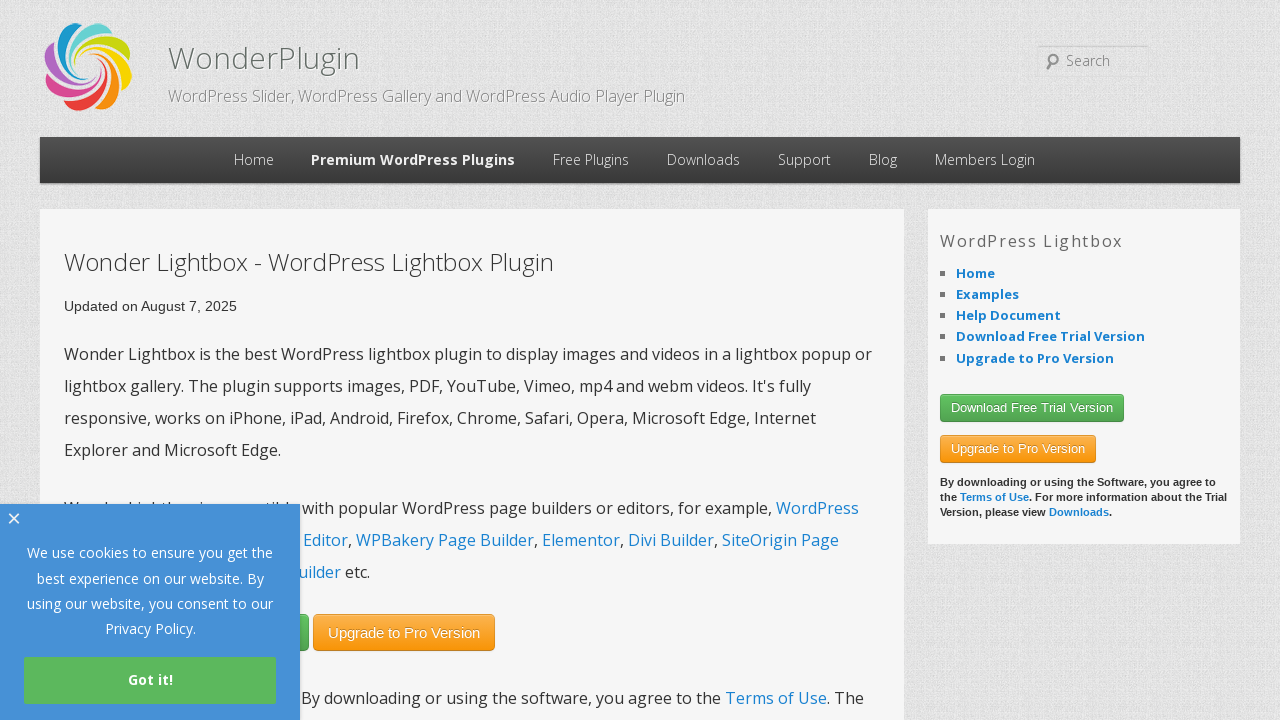

Clicked on 'Open a Div in Lightbox' link to open video lightbox at (370, 360) on xpath=//a[contains(text(),'Open a Div in Lightbox')]
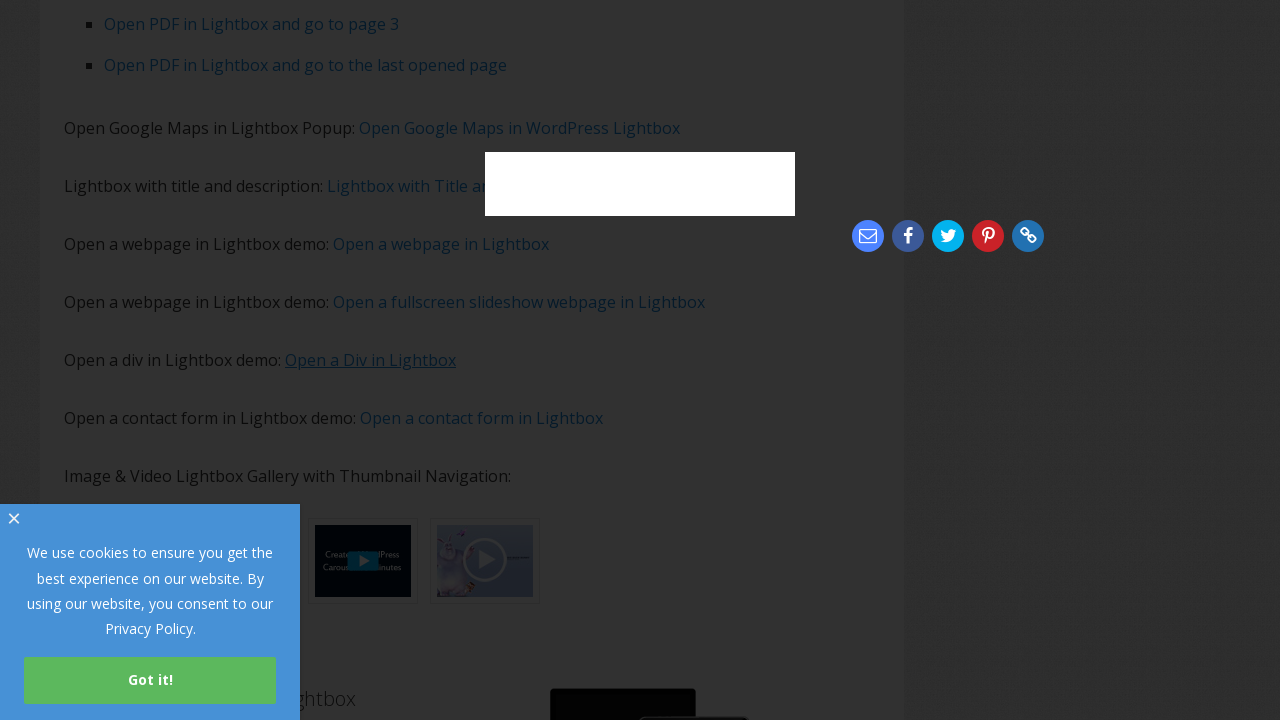

YouTube embed iframe loaded
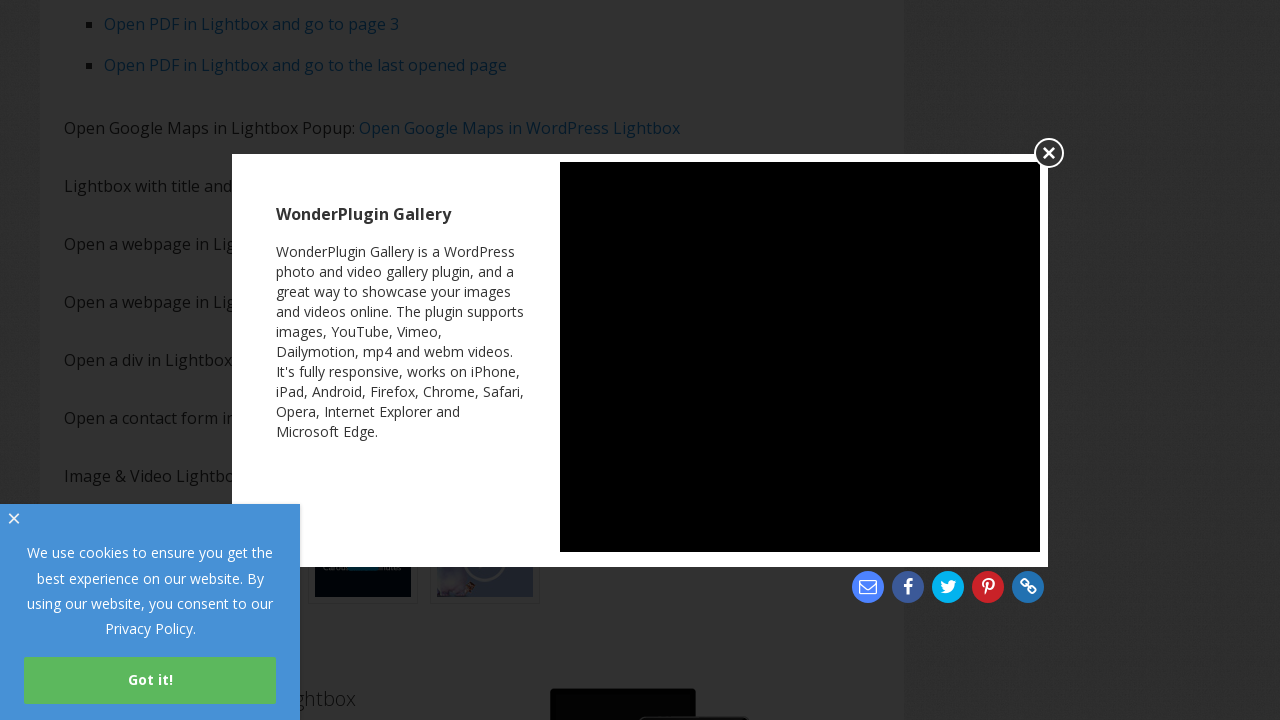

Located YouTube iframe for video interaction
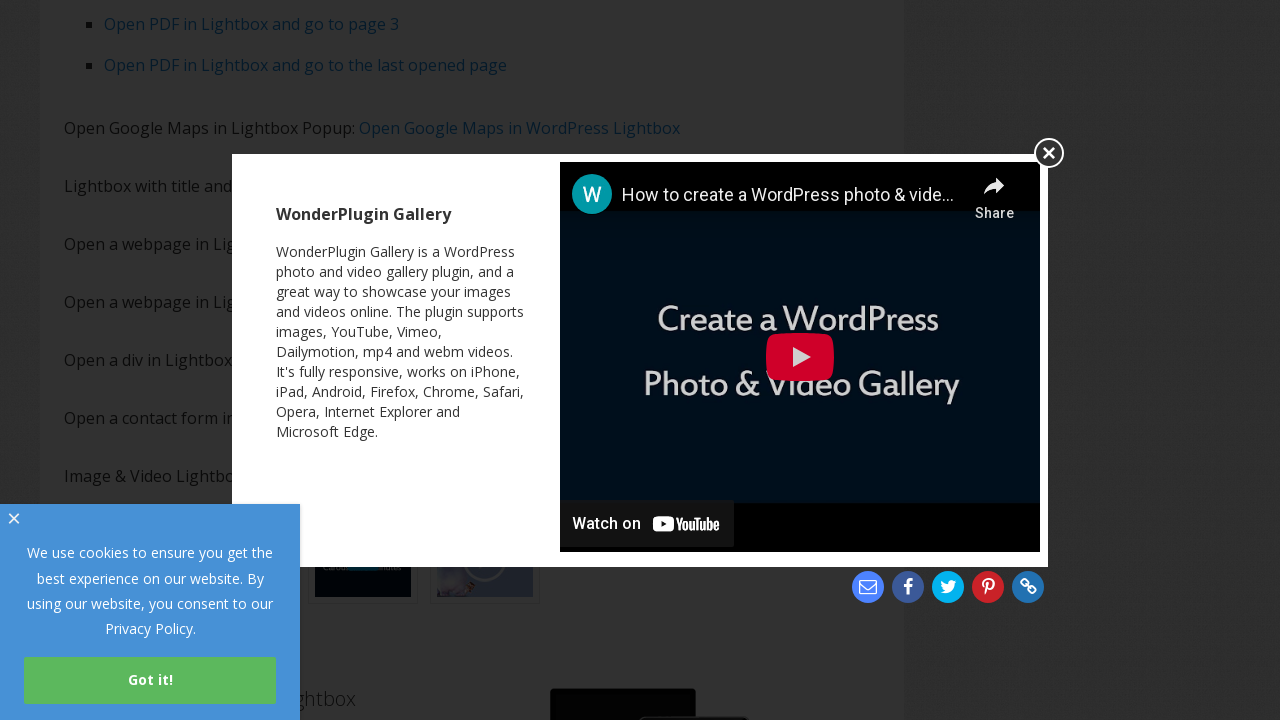

Clicked play button on YouTube video at (800, 357) on xpath=//iframe[@src='https://www.youtube.com/embed/wswxQ3mhwqQ'] >> internal:con
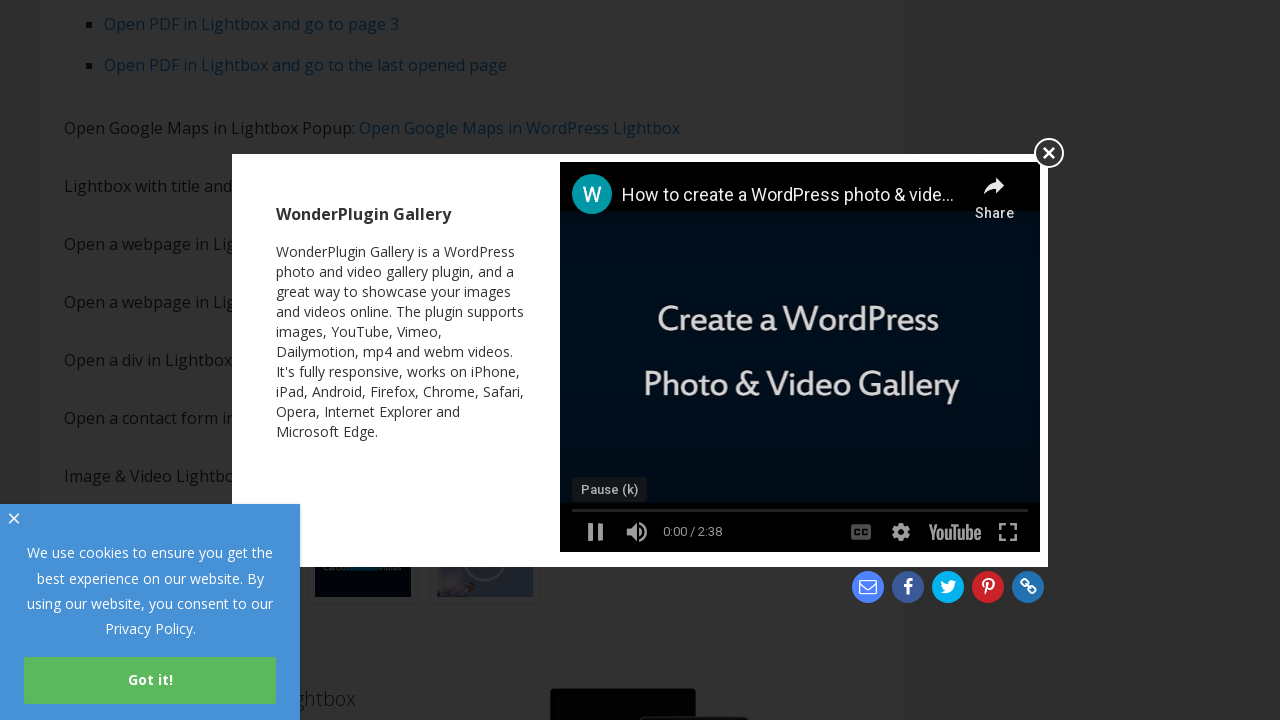

Located video progress bar
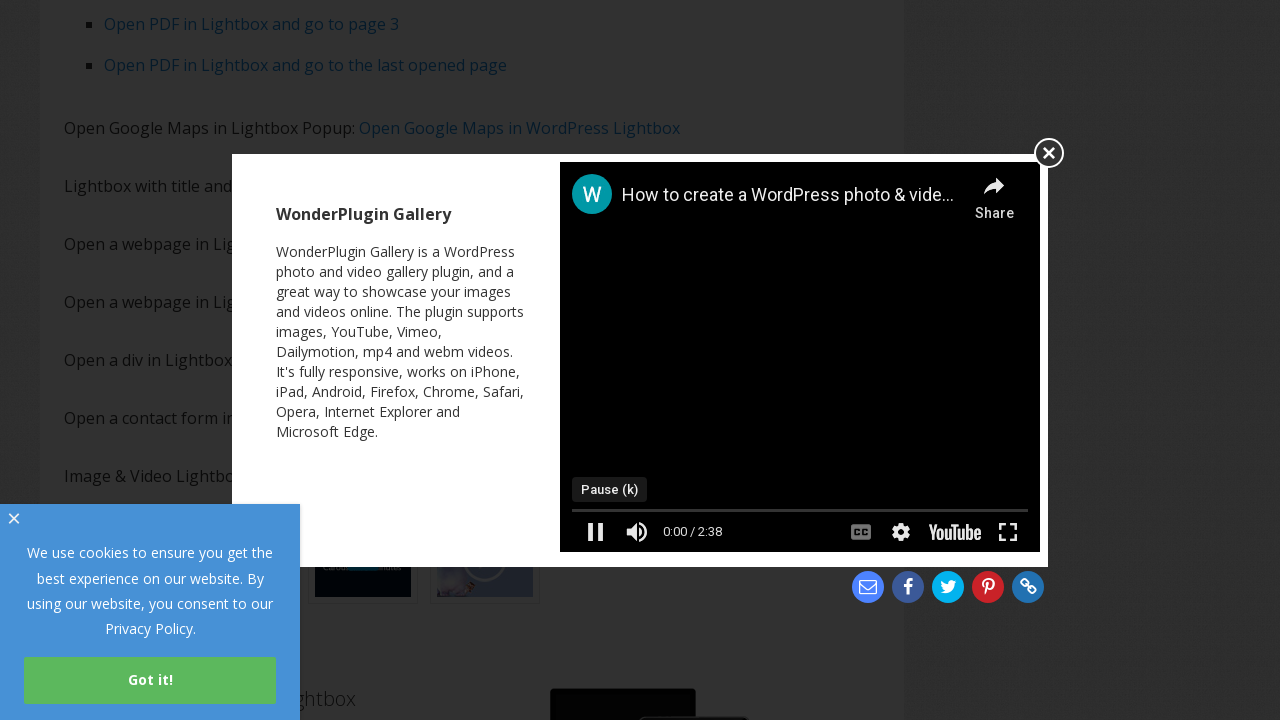

Hovered over progress bar to reveal playback controls at (800, 510) on xpath=//iframe[@src='https://www.youtube.com/embed/wswxQ3mhwqQ'] >> internal:con
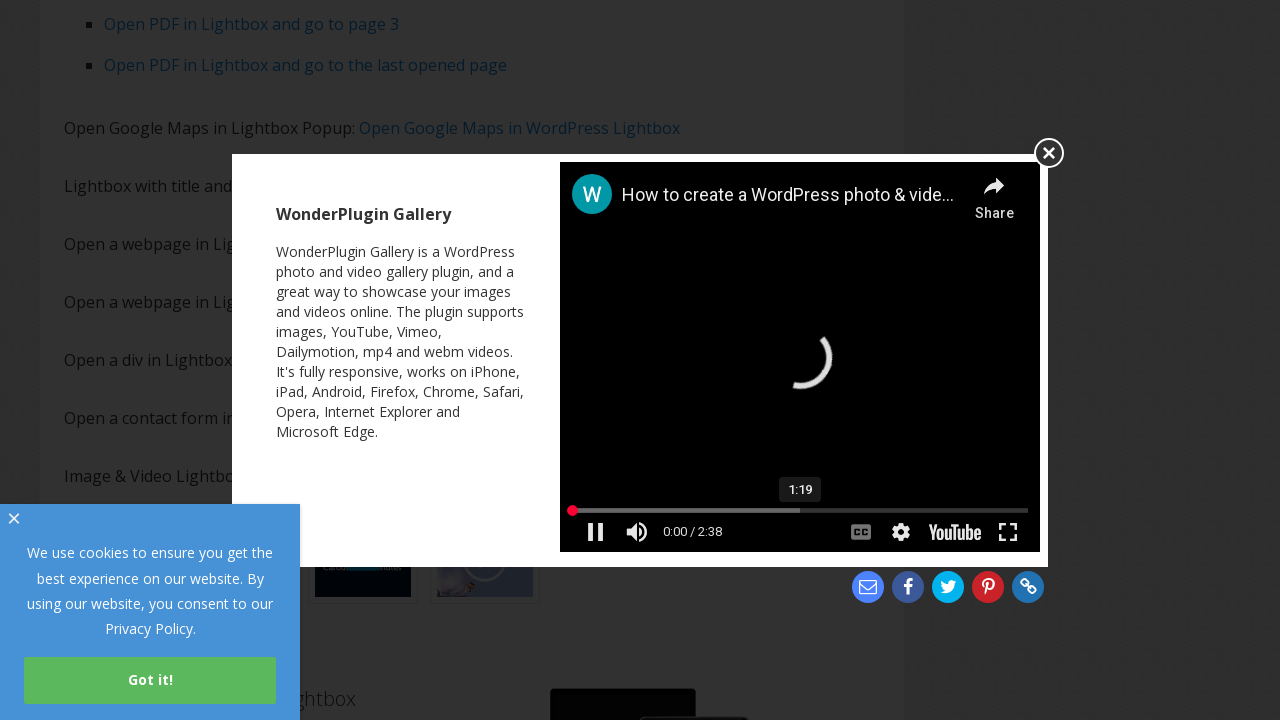

Clicked on progress bar to seek video at (800, 510) on xpath=//iframe[@src='https://www.youtube.com/embed/wswxQ3mhwqQ'] >> internal:con
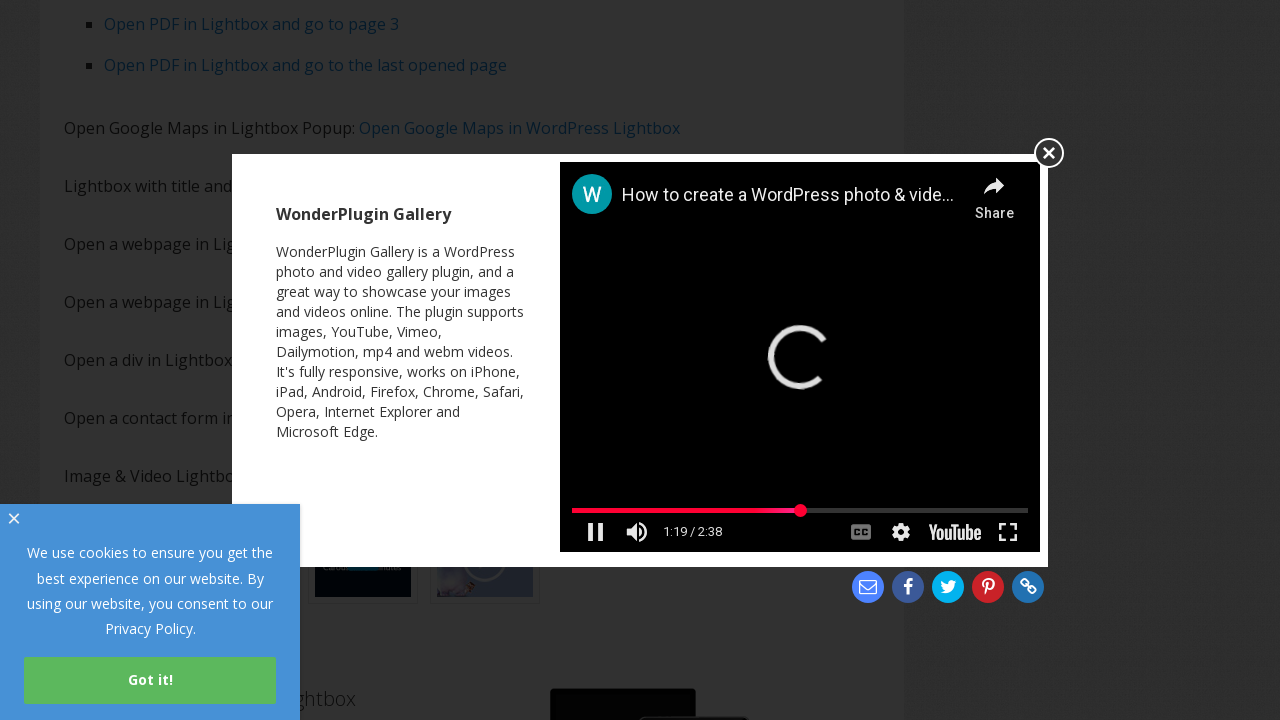

Video title link became visible
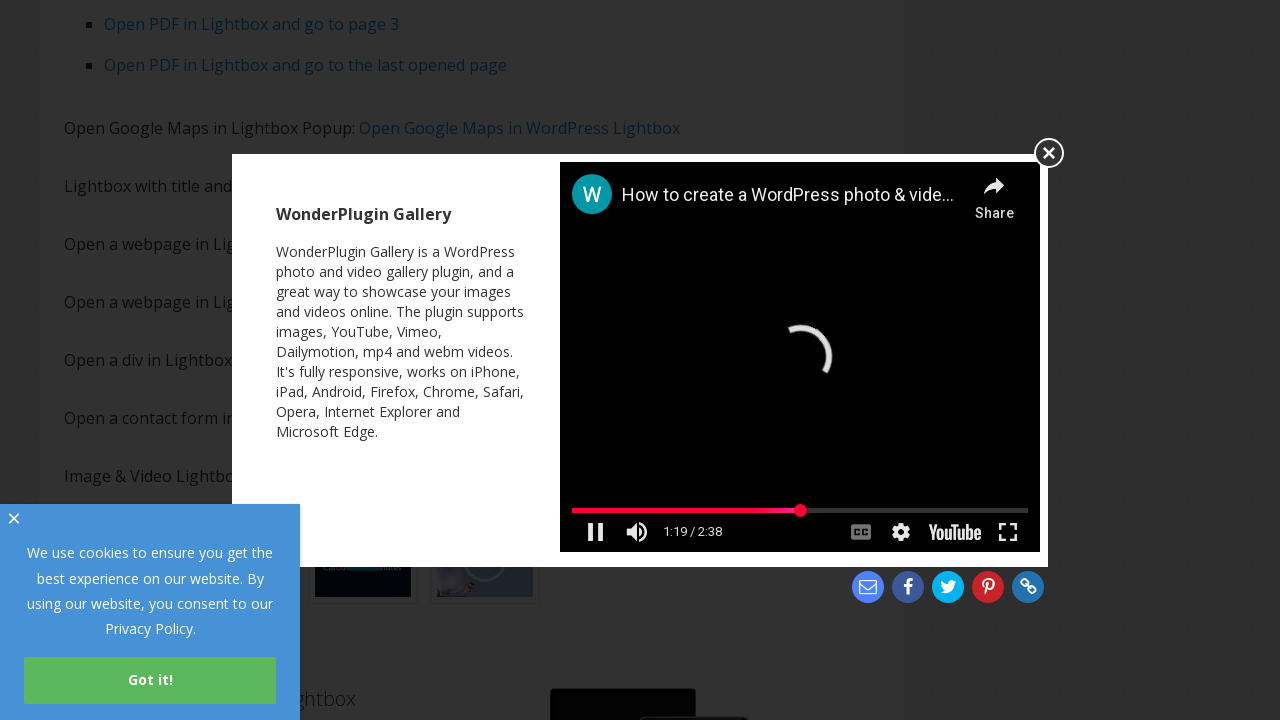

Current playback time indicator became visible
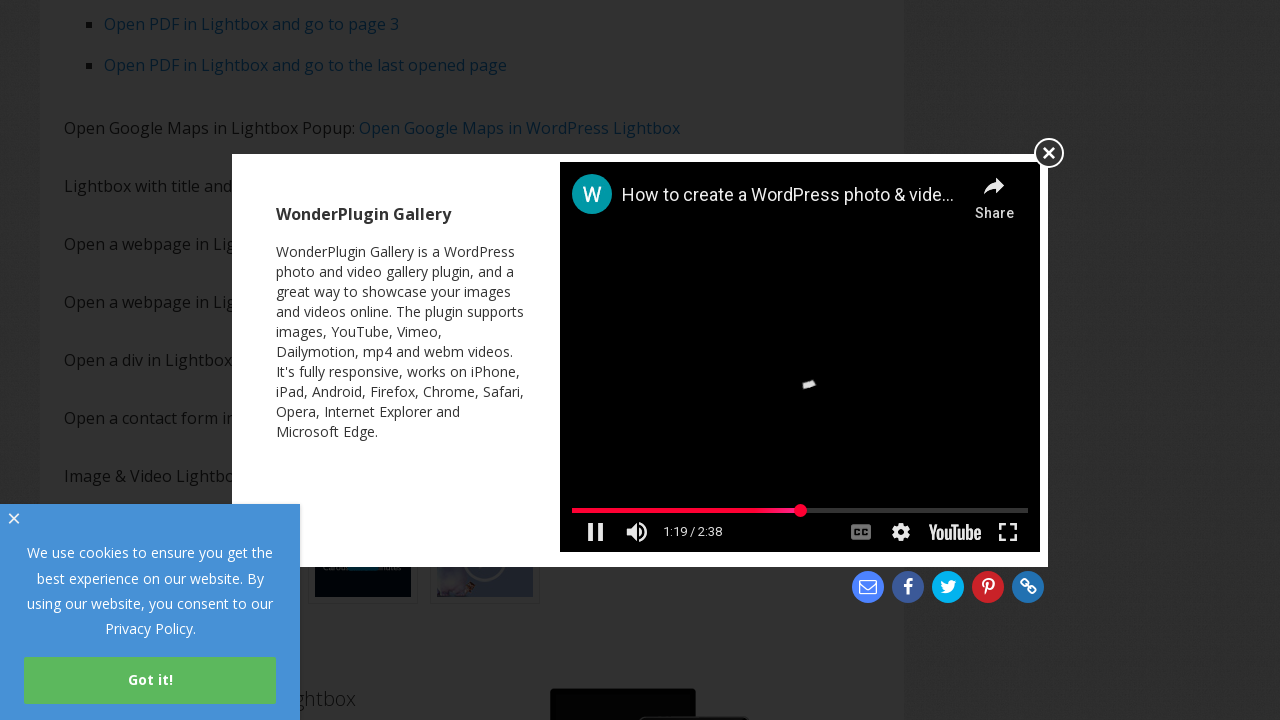

Video duration indicator became visible
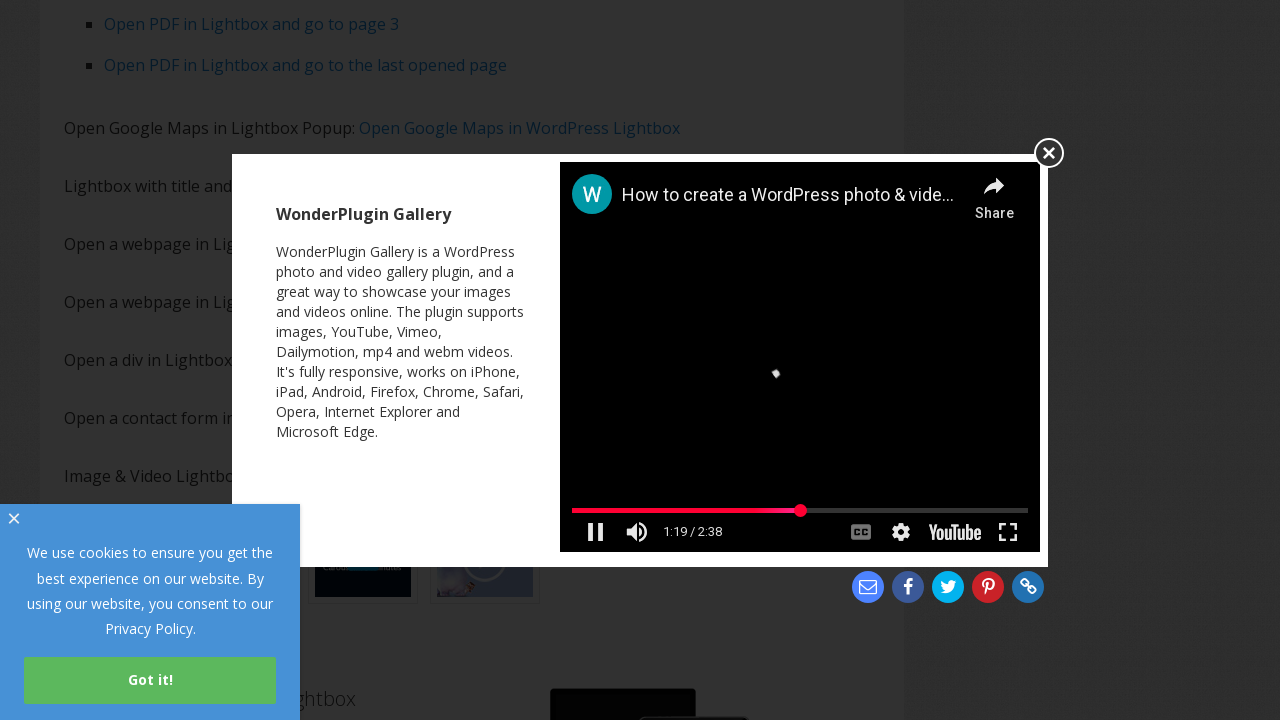

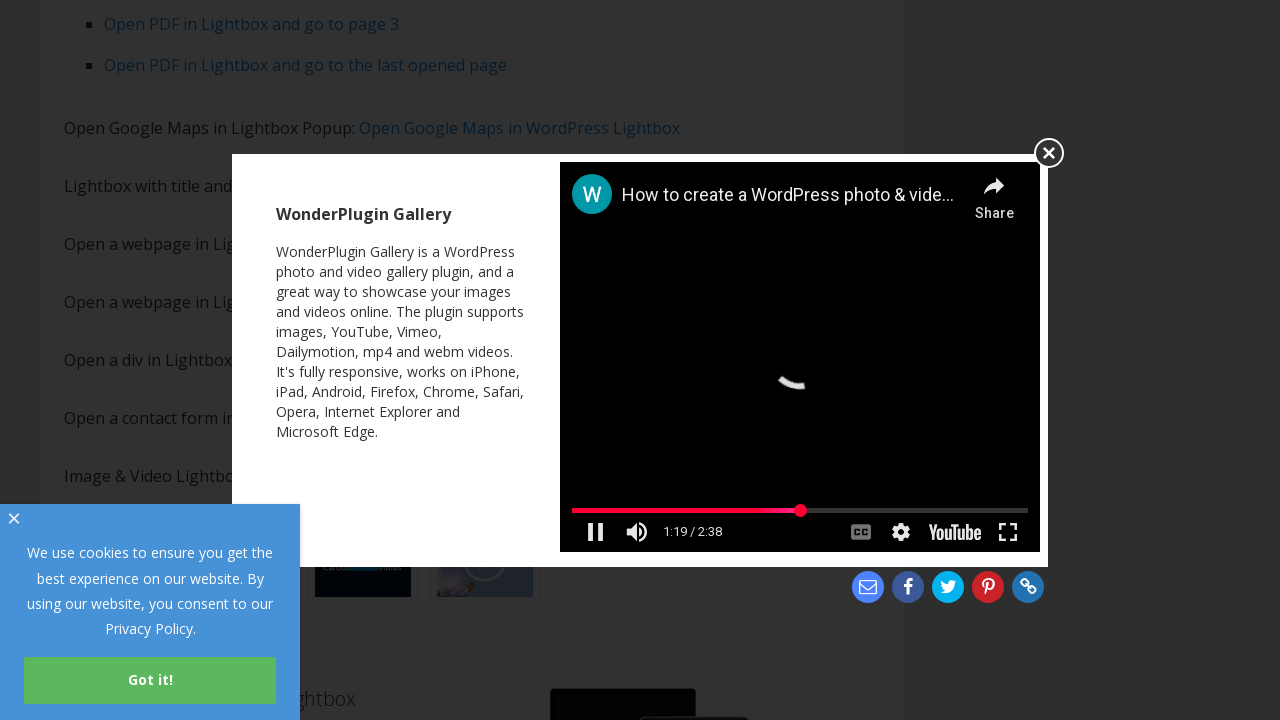